Tests negative result on a web calculator by clicking 3 - 5 and verifying the result equals -2

Starting URL: https://testpages.eviltester.com/styled/apps/calculator.html

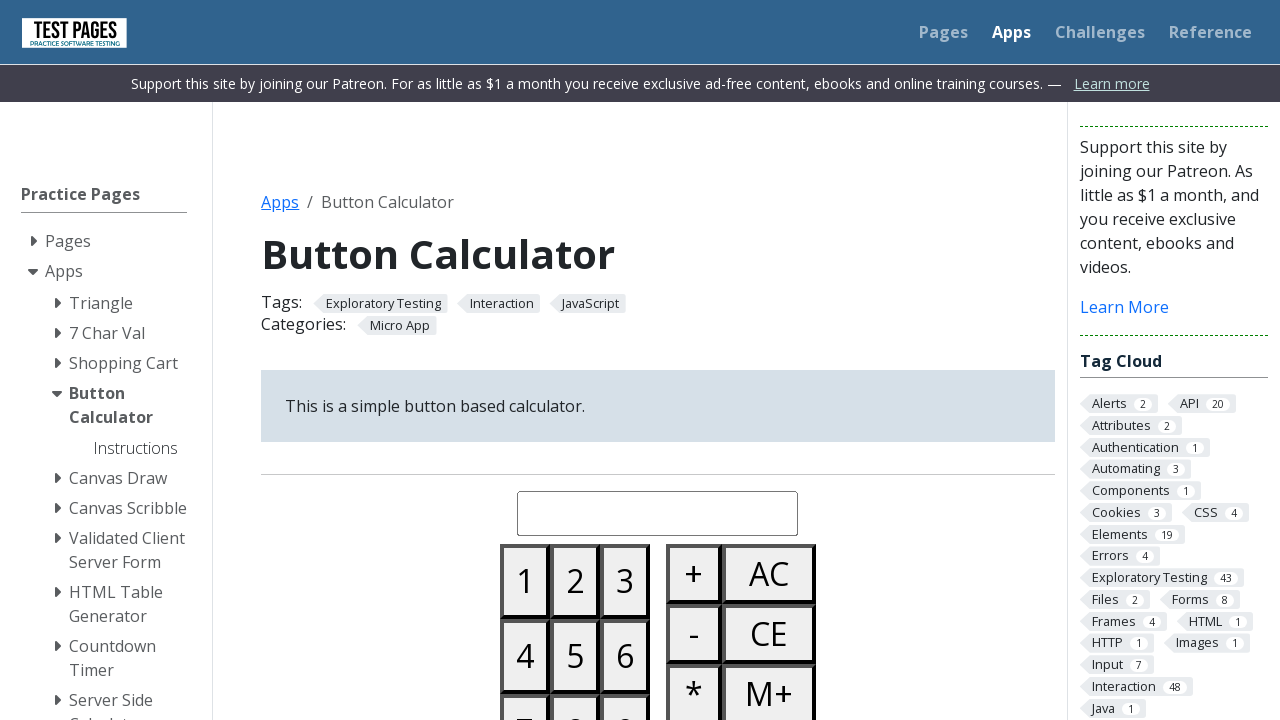

Clicked button 3 at (625, 581) on #button03
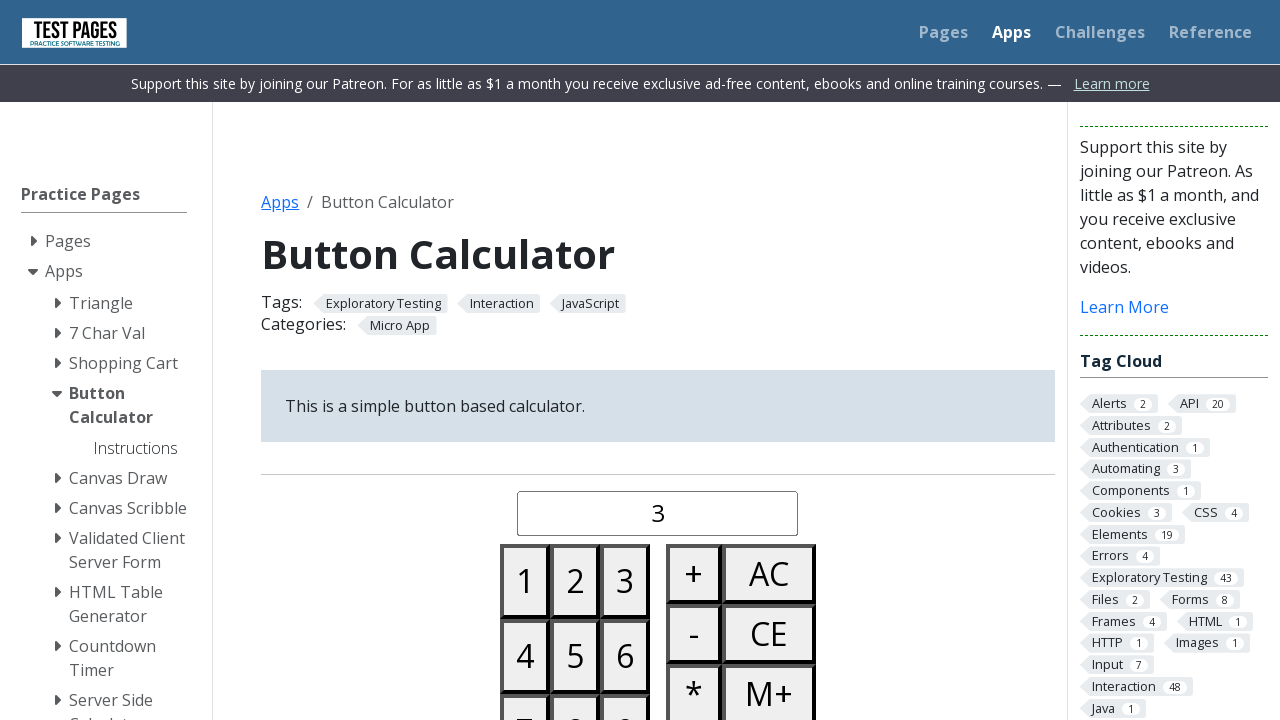

Clicked minus button at (694, 634) on #buttonminus
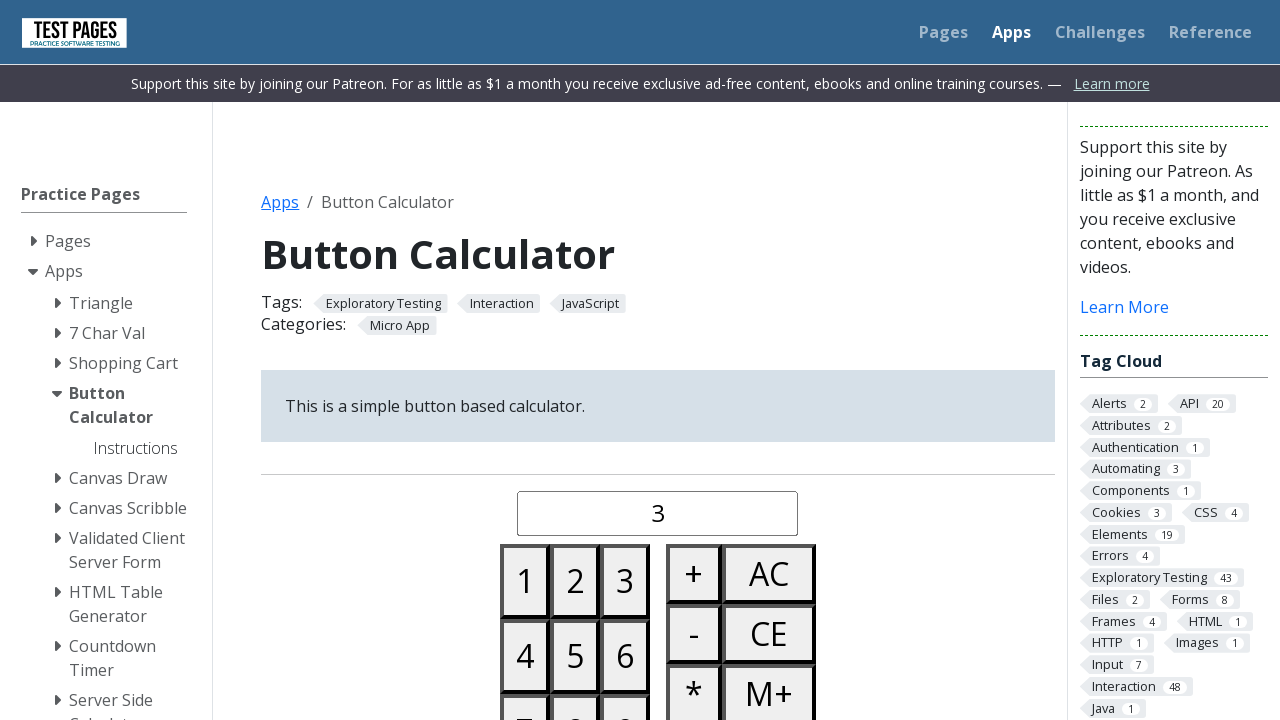

Clicked button 5 at (575, 656) on #button05
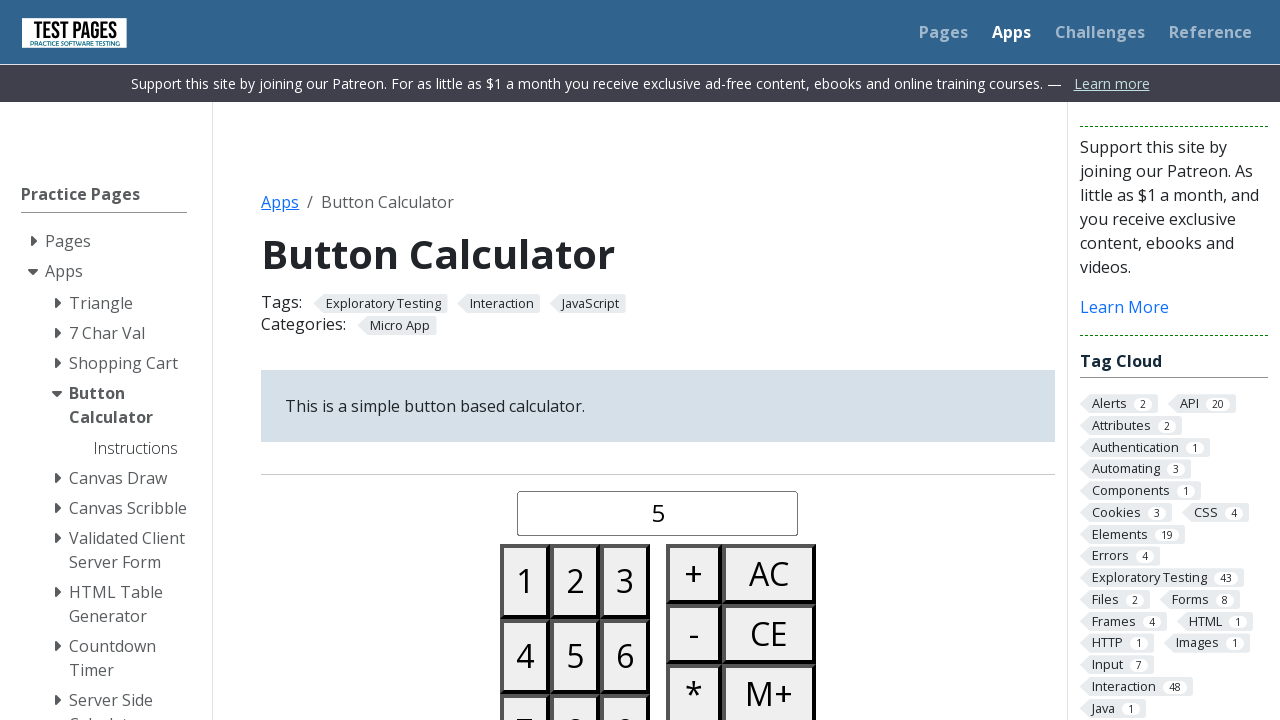

Clicked equals button at (694, 360) on #buttonequals
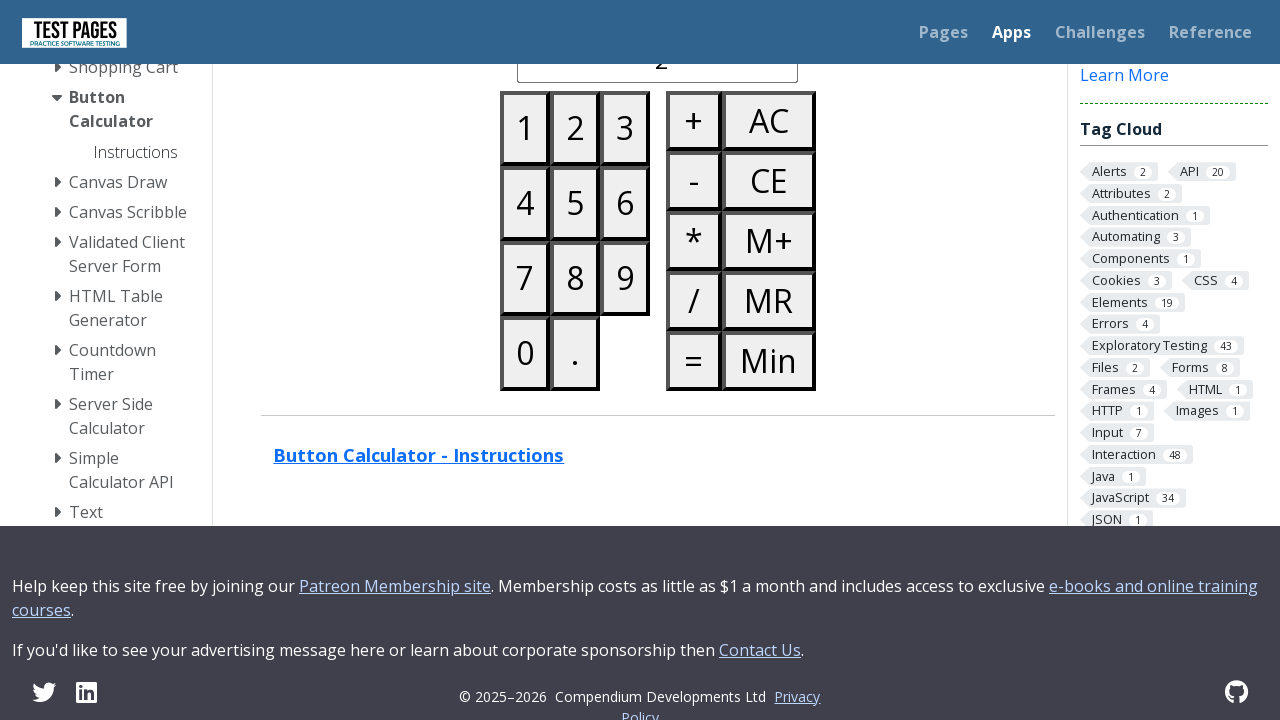

Waited for calculated display to appear
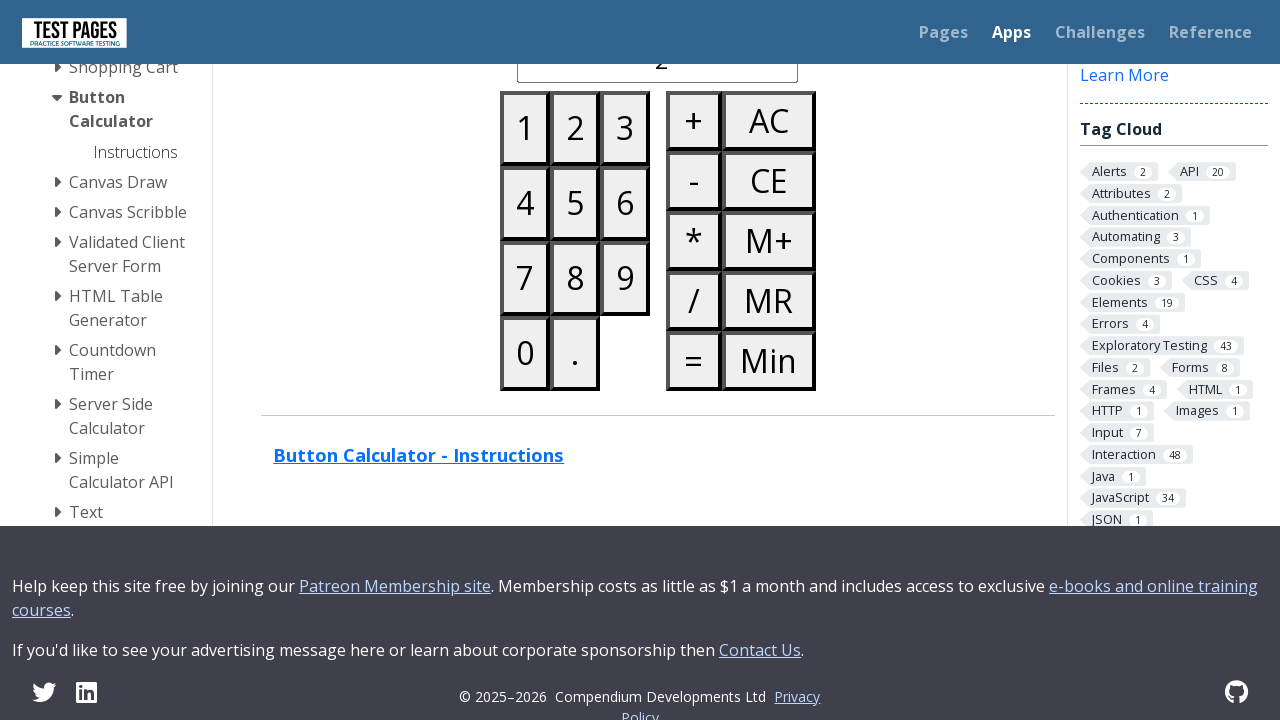

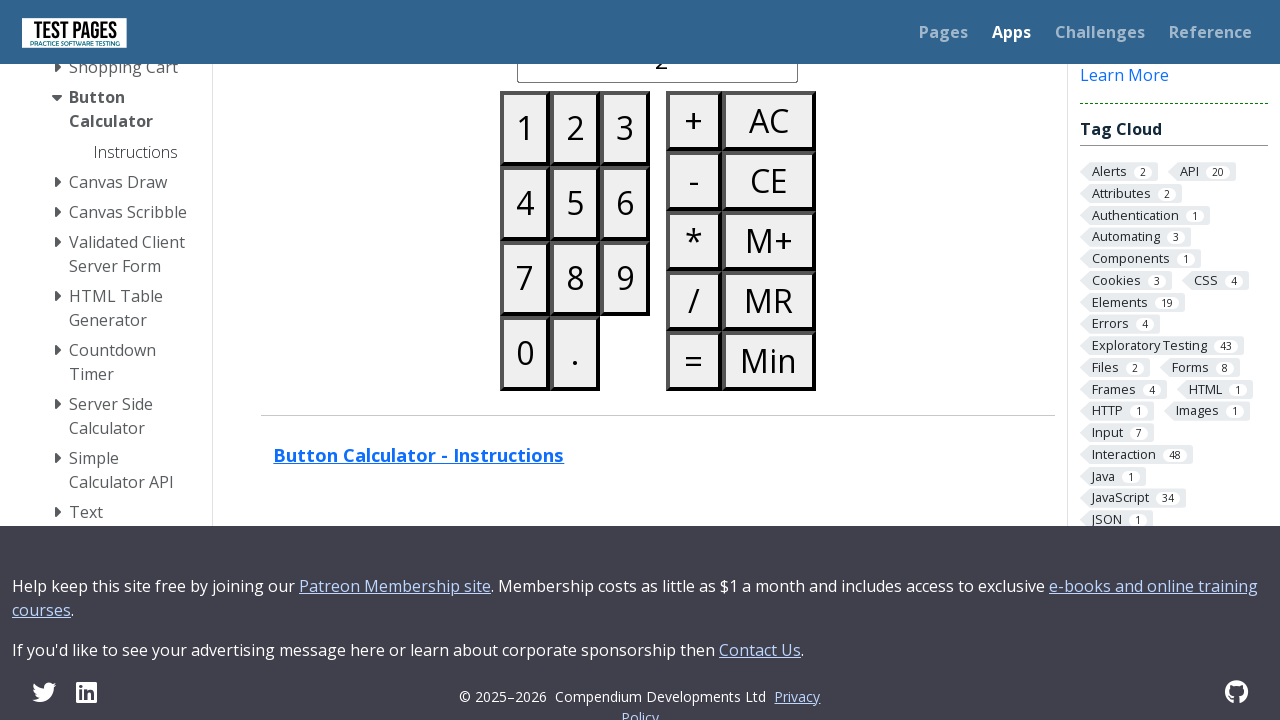